Tests iframe interaction on W3Schools TryIt editor by switching to an iframe, clicking a button inside it, then switching back to parent frame and clicking a theme change link

Starting URL: https://www.w3schools.com/js/tryit.asp?filename=tryjs_default

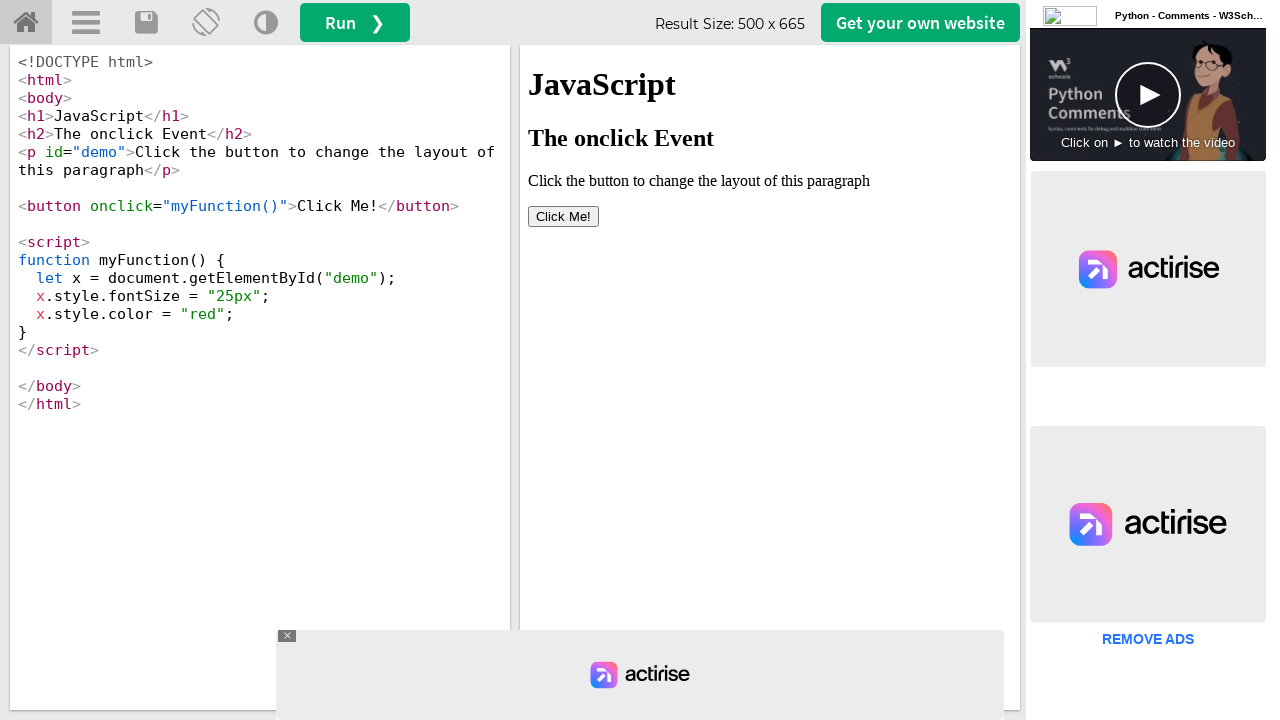

Located iframe element with id 'iframeResult'
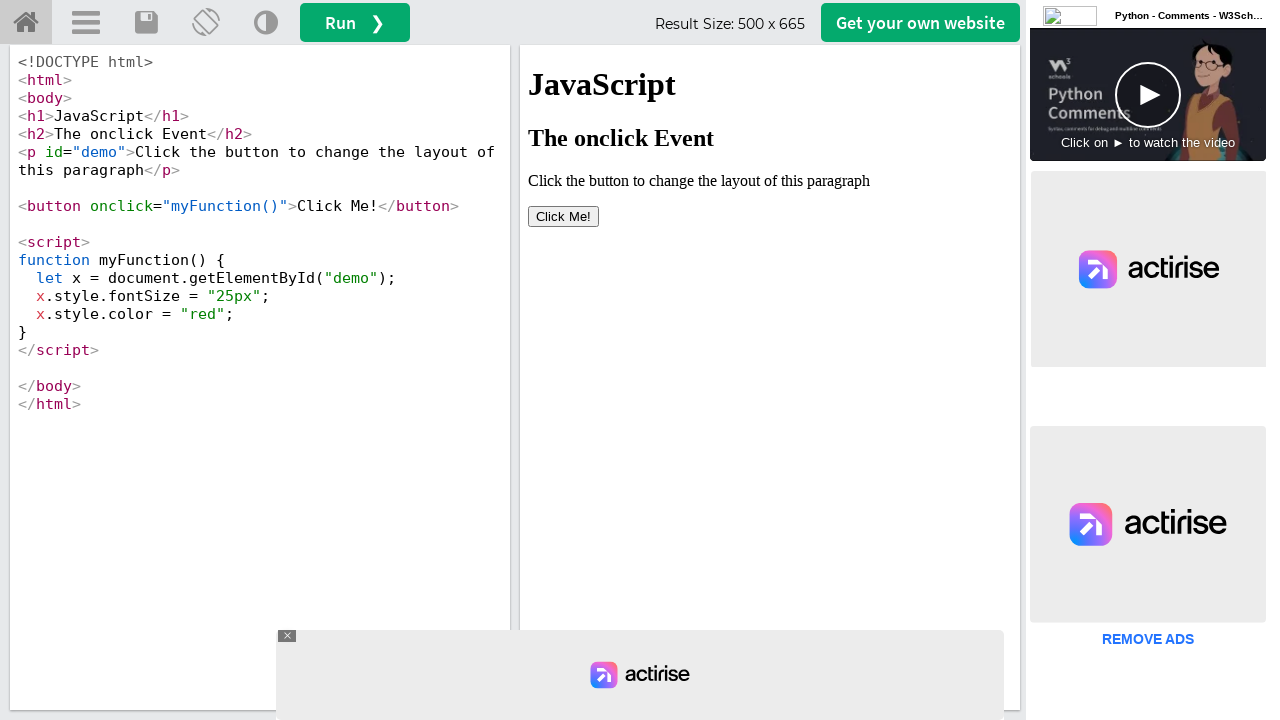

Clicked 'Click Me!' button inside iframe at (564, 216) on #iframeResult >> internal:control=enter-frame >> xpath=//button[text()='Click Me
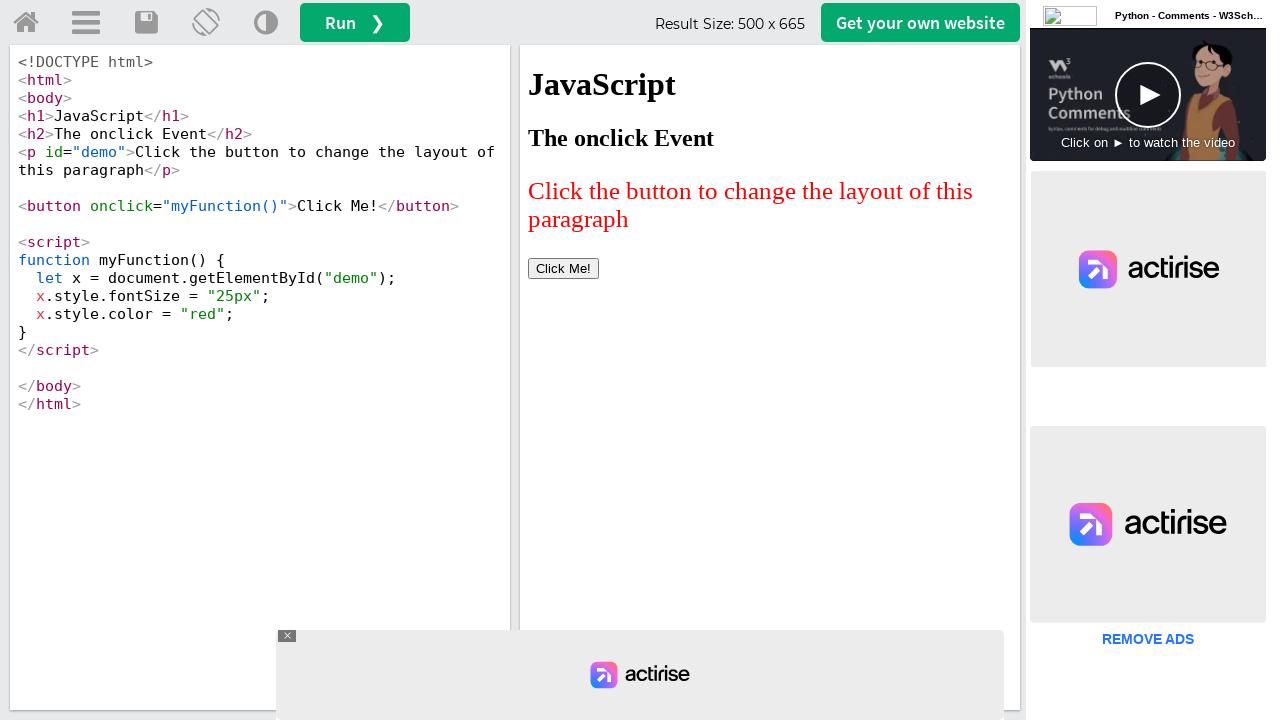

Waited 1 second for action to complete
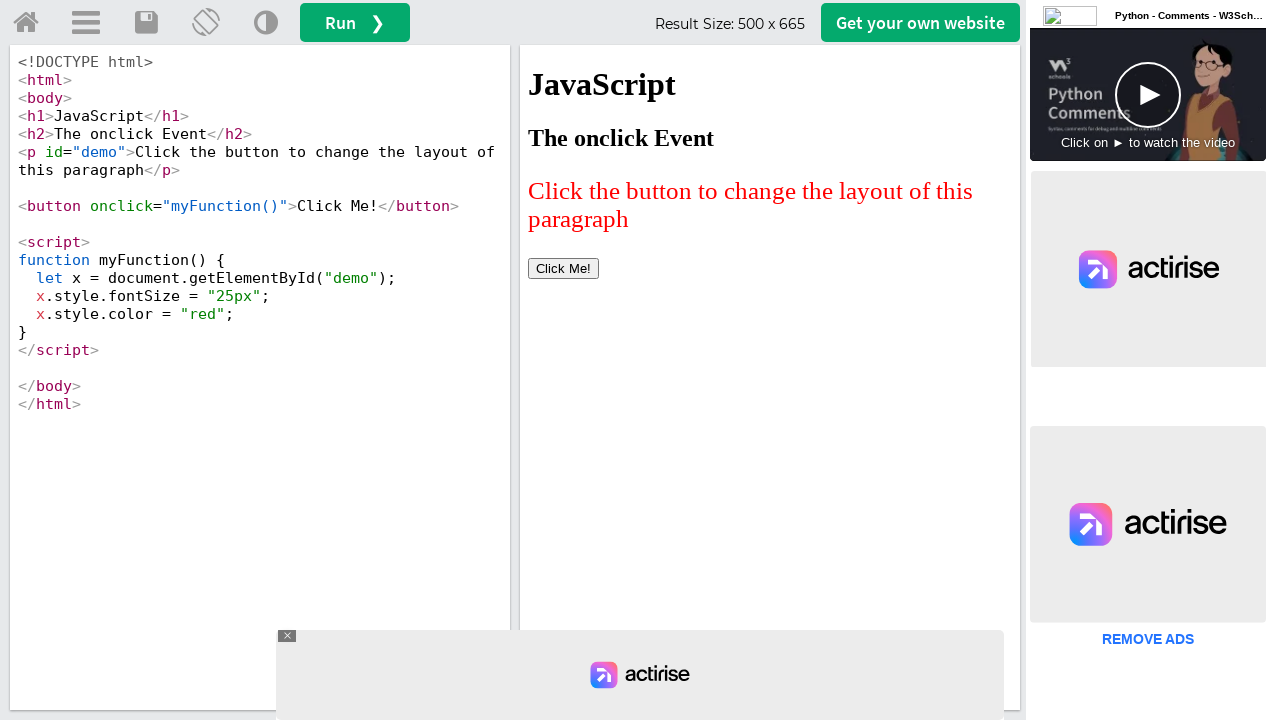

Clicked theme change link in parent frame at (266, 23) on (//a[@title='Change Theme'])[1]
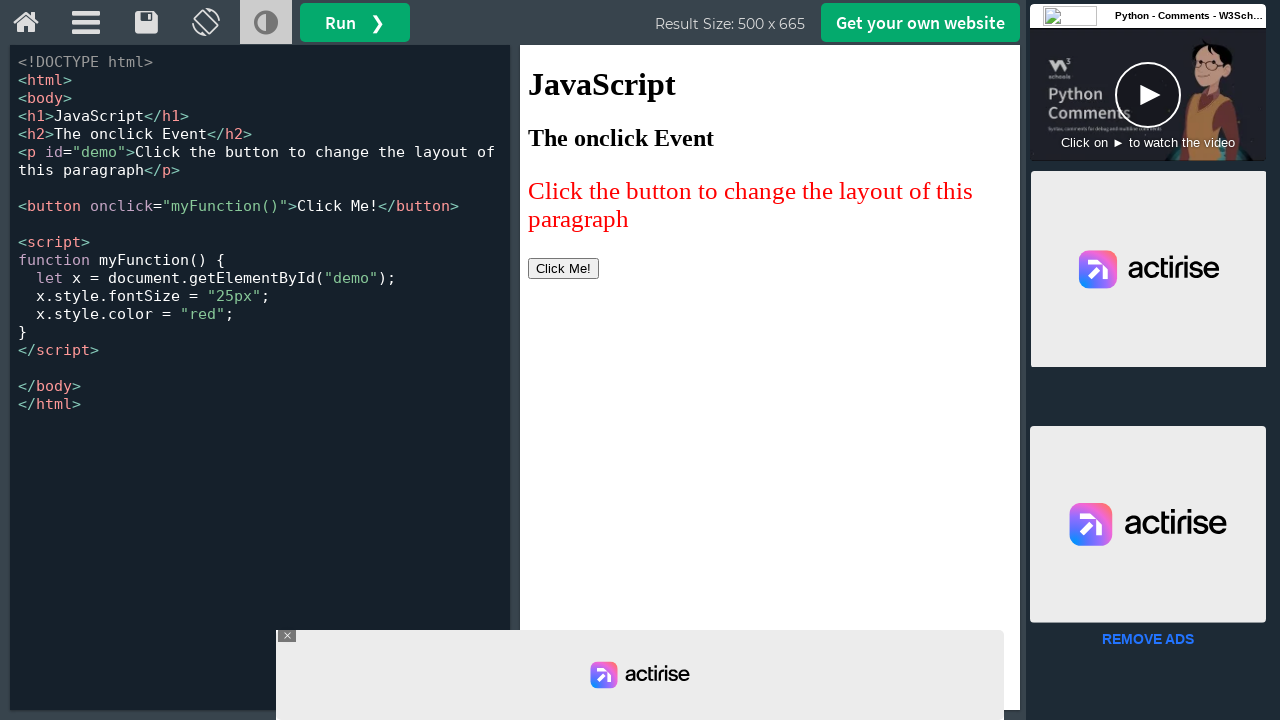

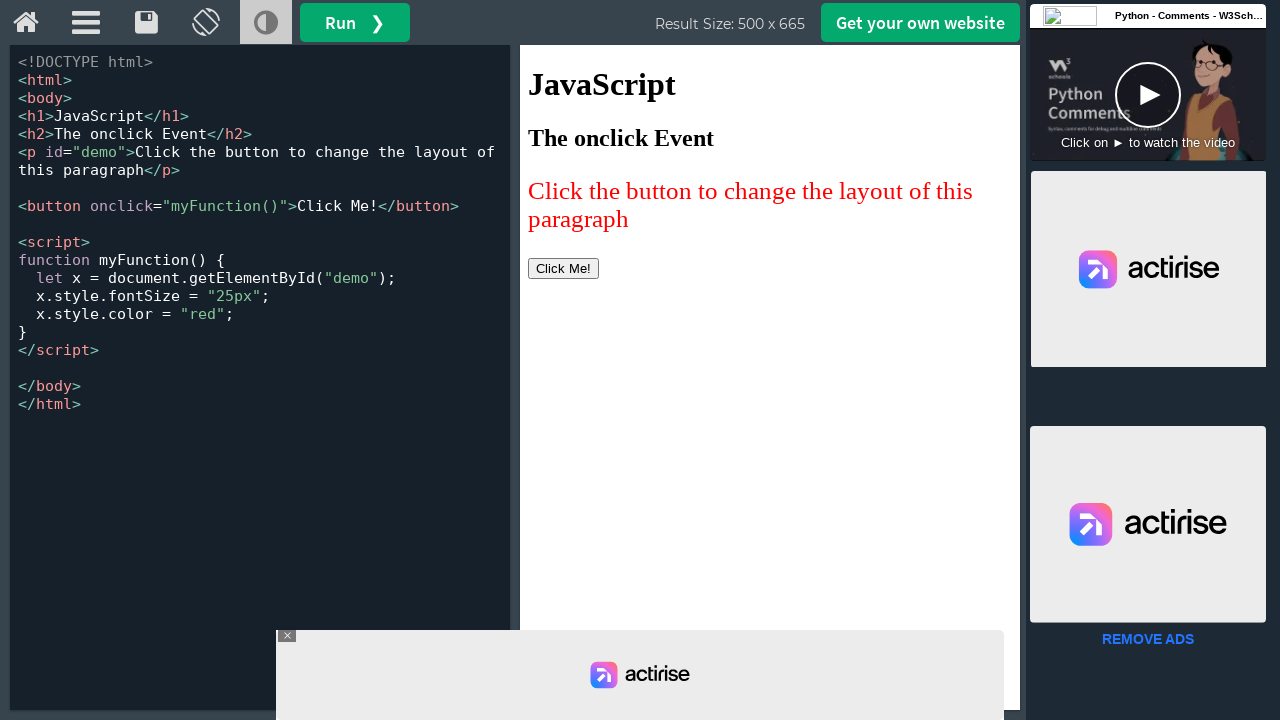